Tests mouse actions (double-click, right-click, and regular click) on buttons and verifies that corresponding confirmation messages are displayed after each action.

Starting URL: https://demoqa.com/buttons

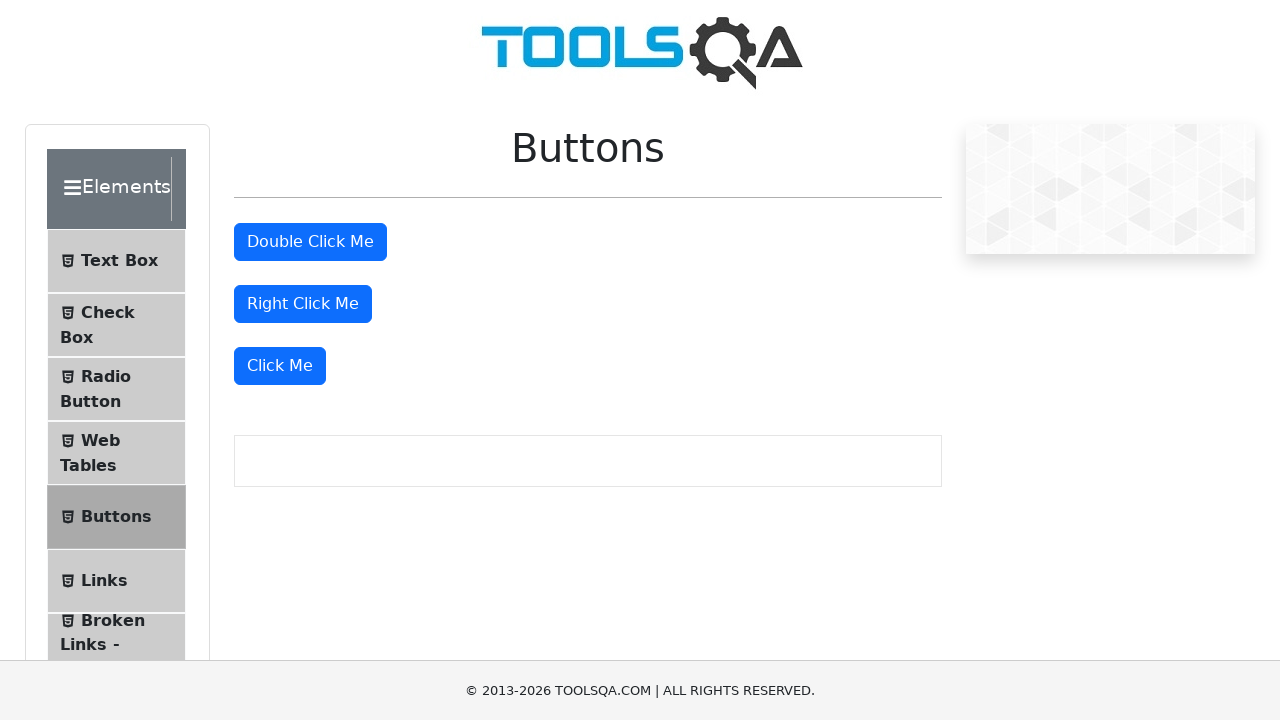

Double-clicked the double-click button at (310, 242) on #doubleClickBtn
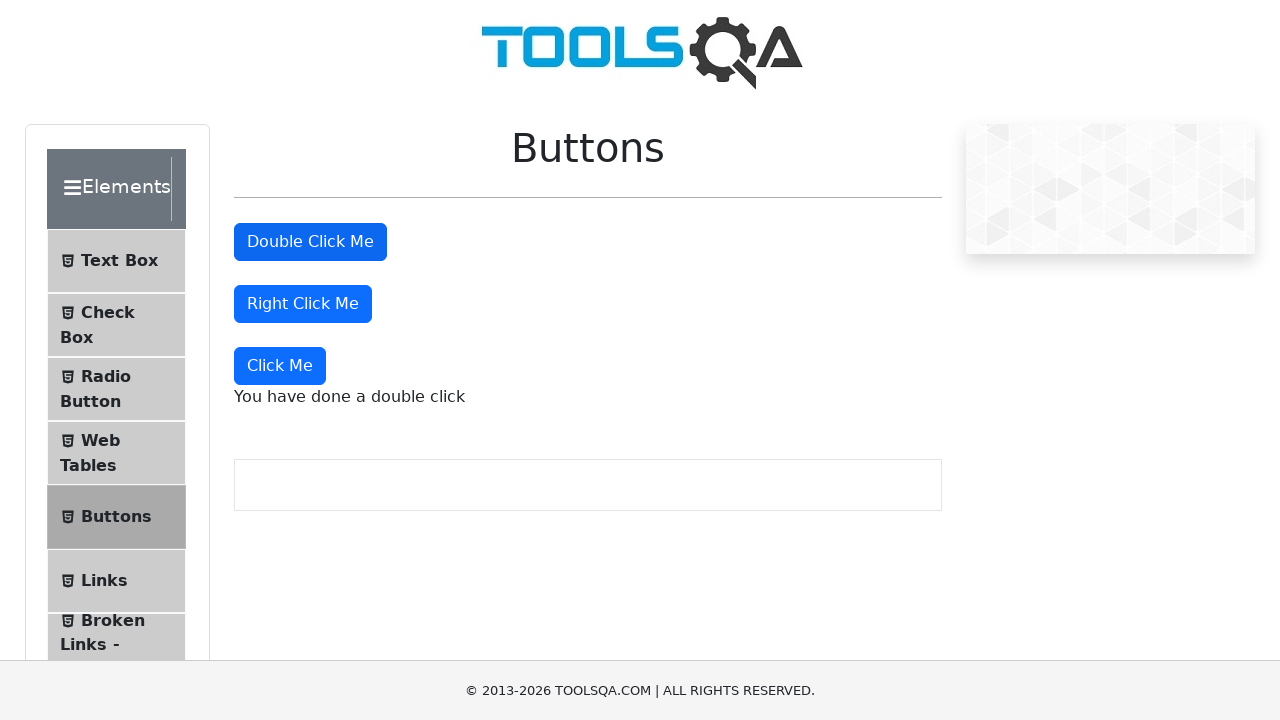

Right-clicked the right-click button at (303, 304) on #rightClickBtn
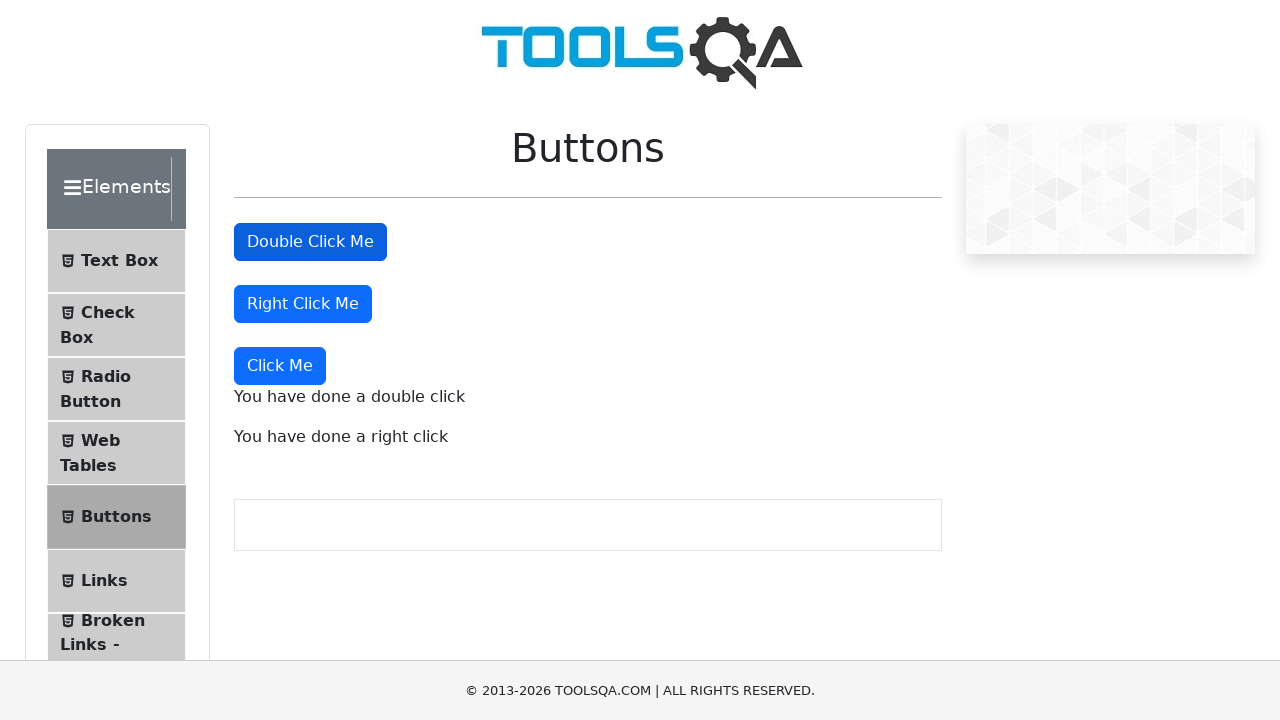

Clicked the dynamic click button at (280, 366) on xpath=//div[@class='mt-4'][2]/button
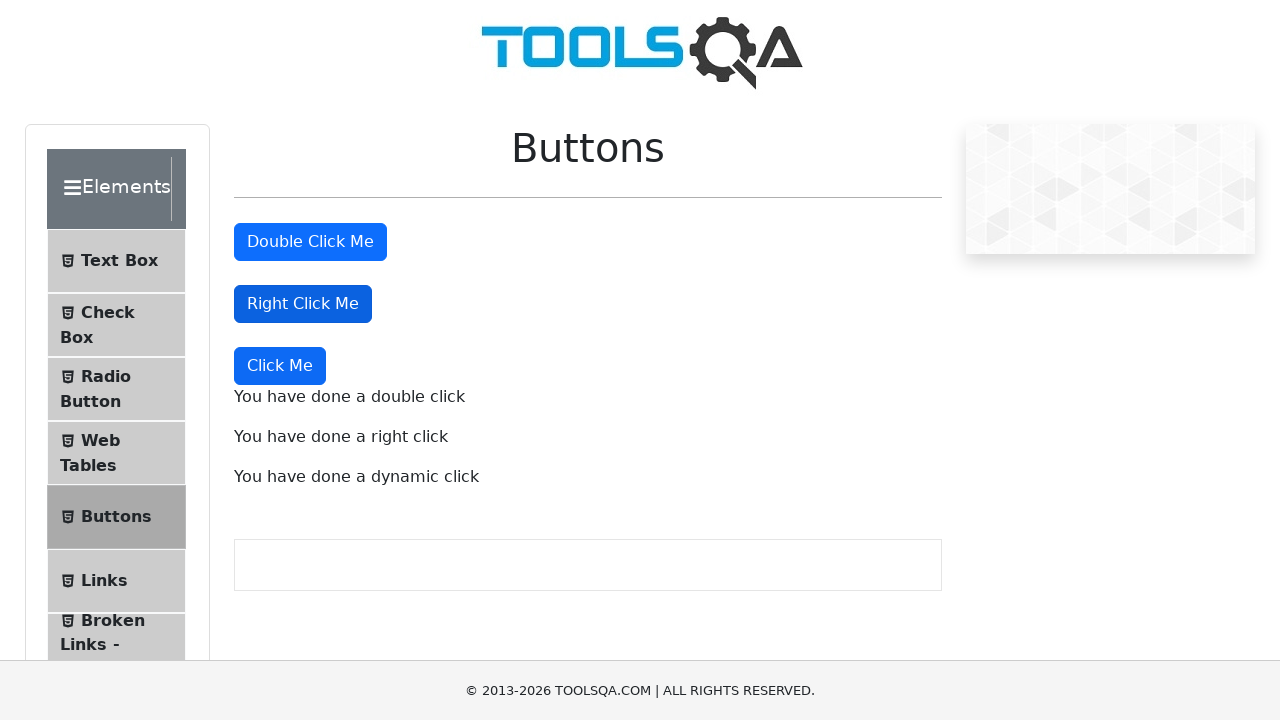

Double-click confirmation message appeared
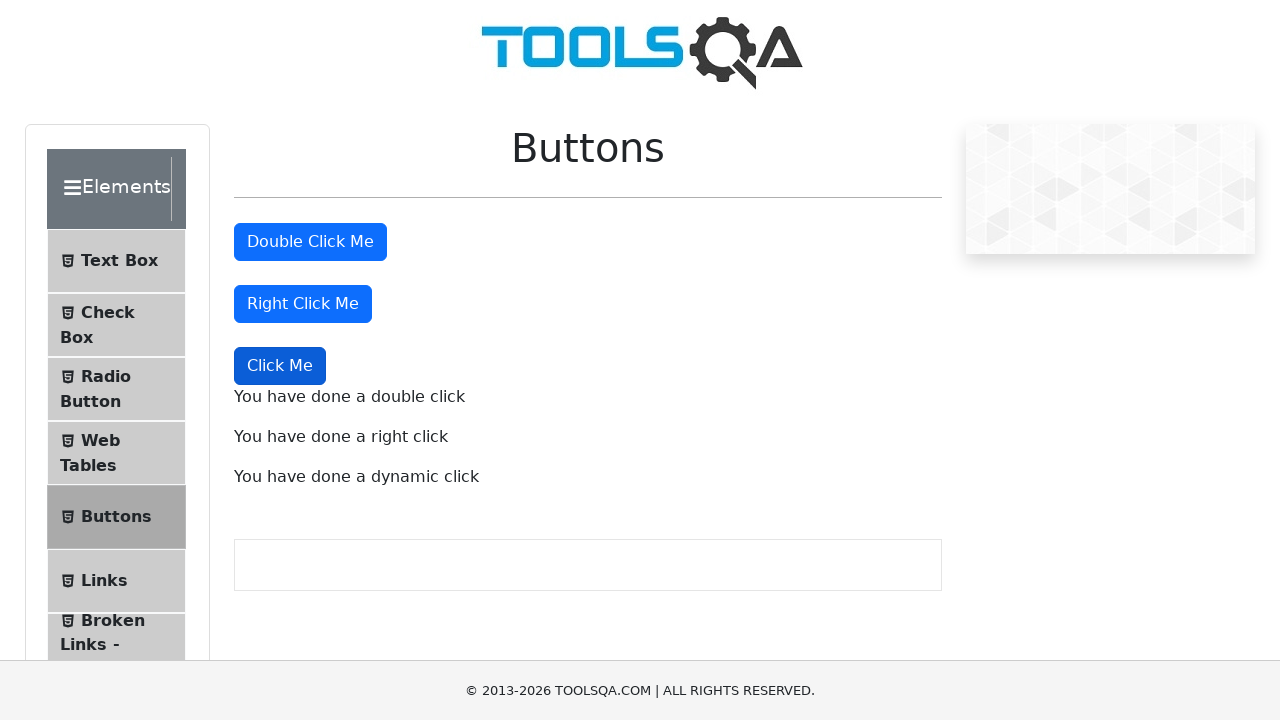

Right-click confirmation message appeared
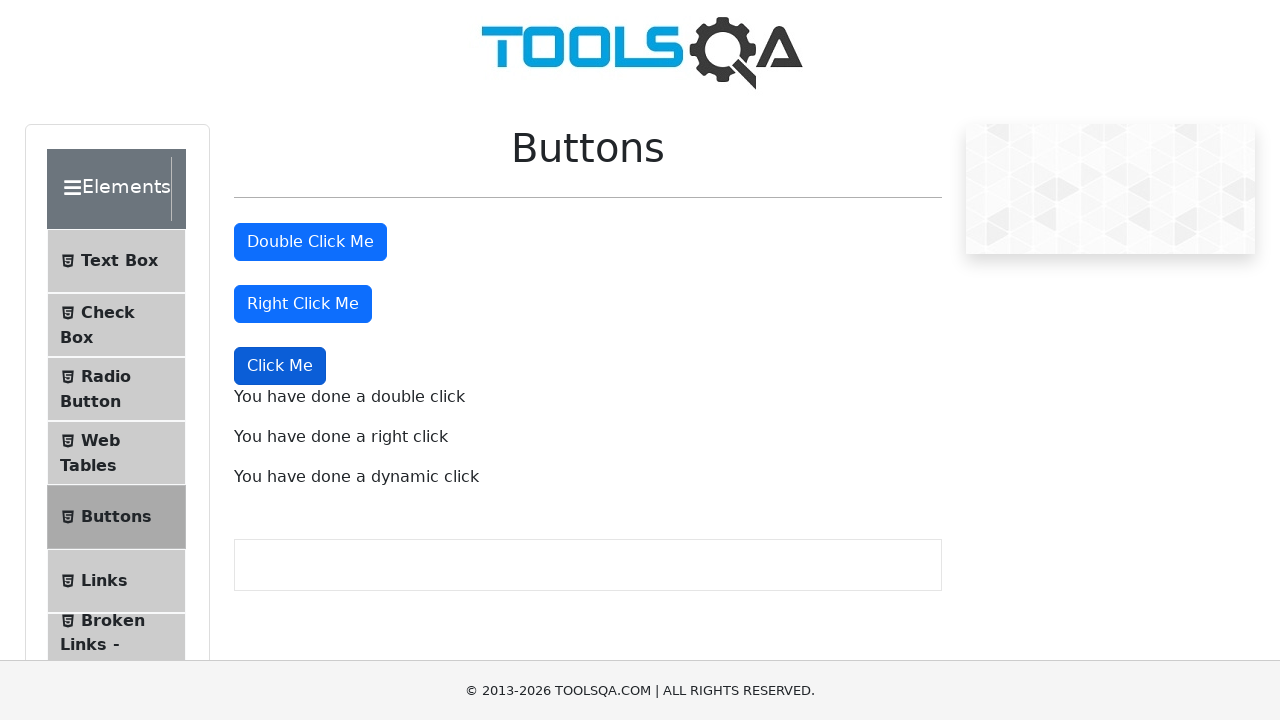

Dynamic click confirmation message appeared
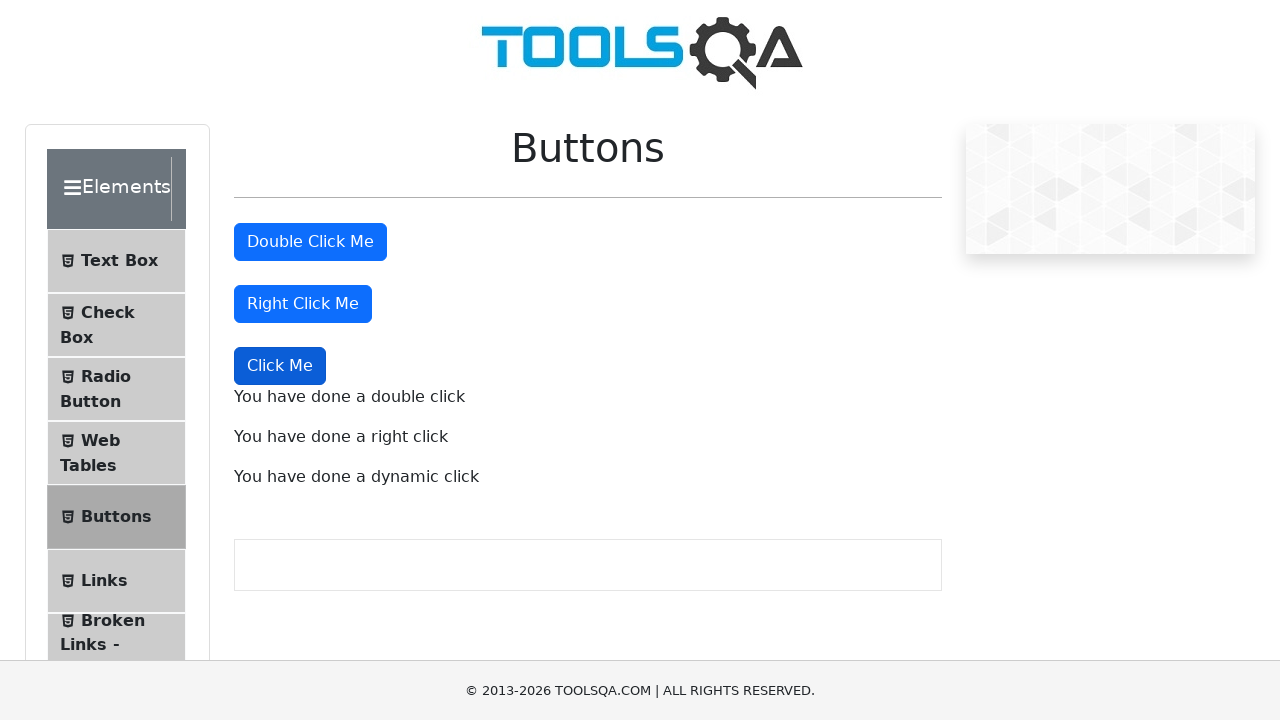

Verified double-click confirmation message is visible
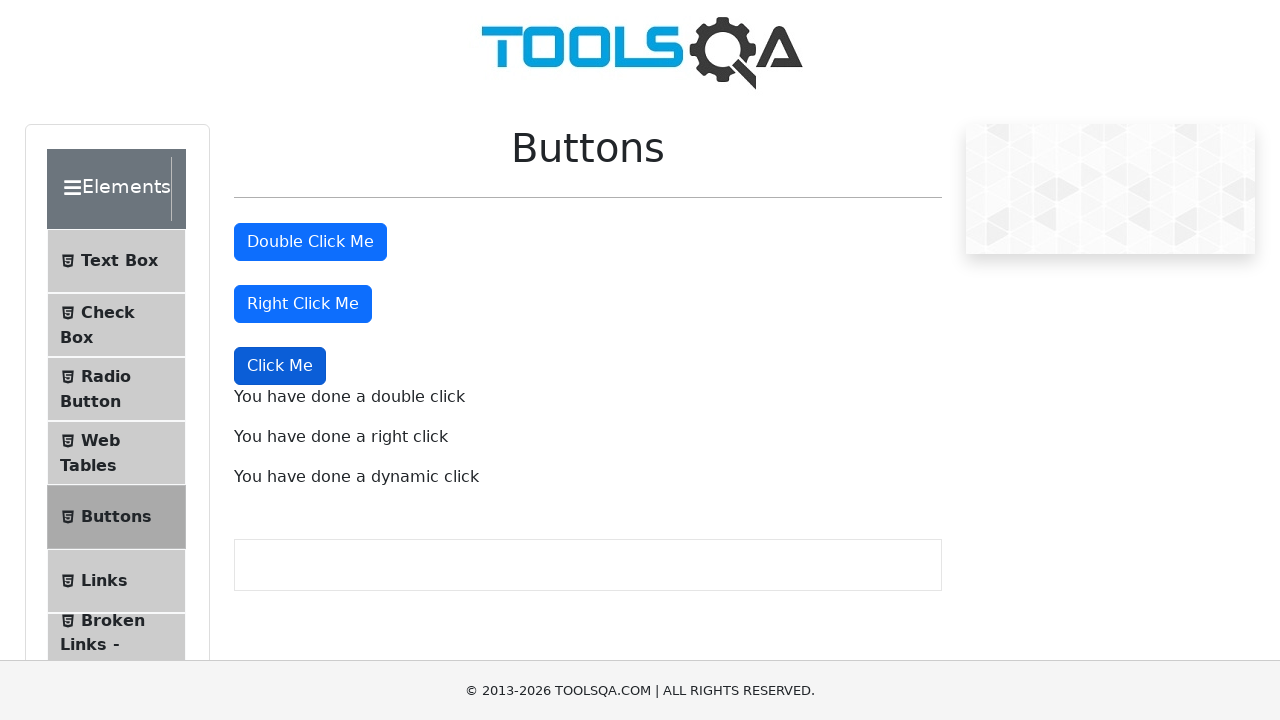

Verified right-click confirmation message is visible
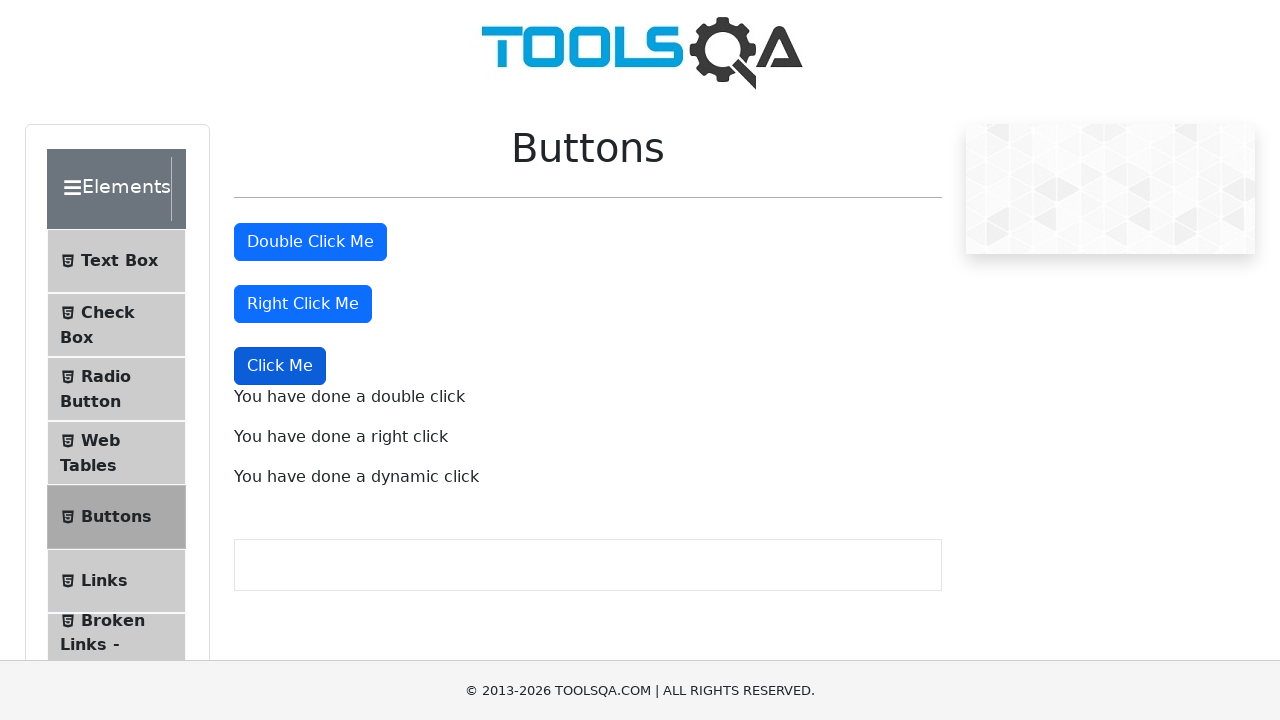

Verified dynamic click confirmation message is visible
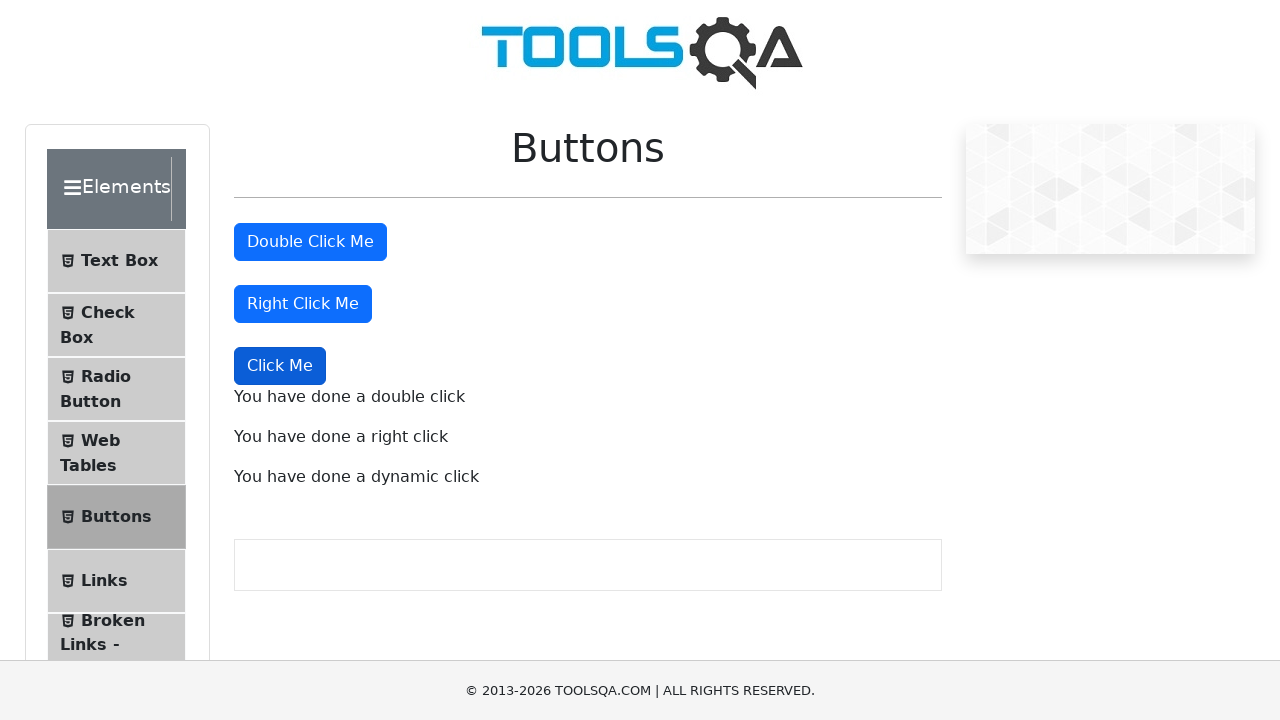

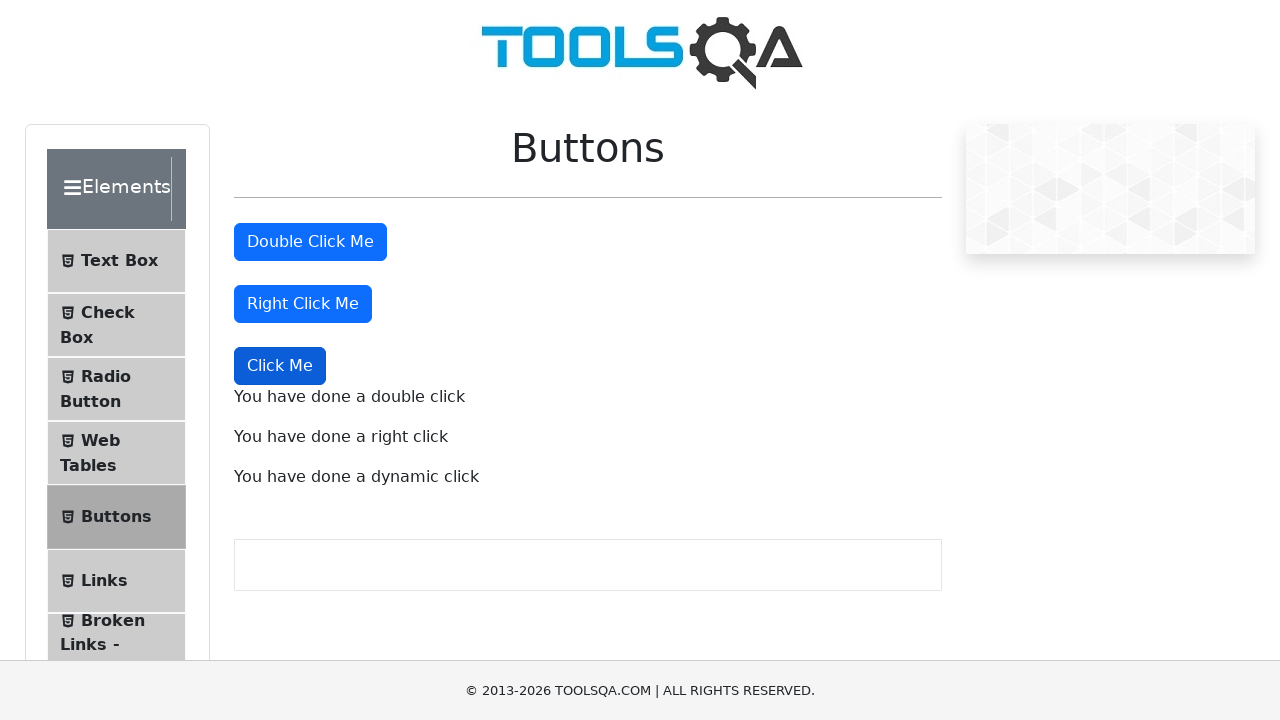